Navigates to a demo web table page, scrolls down to view the table, and interacts with table elements to verify data extraction capabilities

Starting URL: https://www.techlistic.com/2017/02/automate-demo-web-table-with-selenium.html

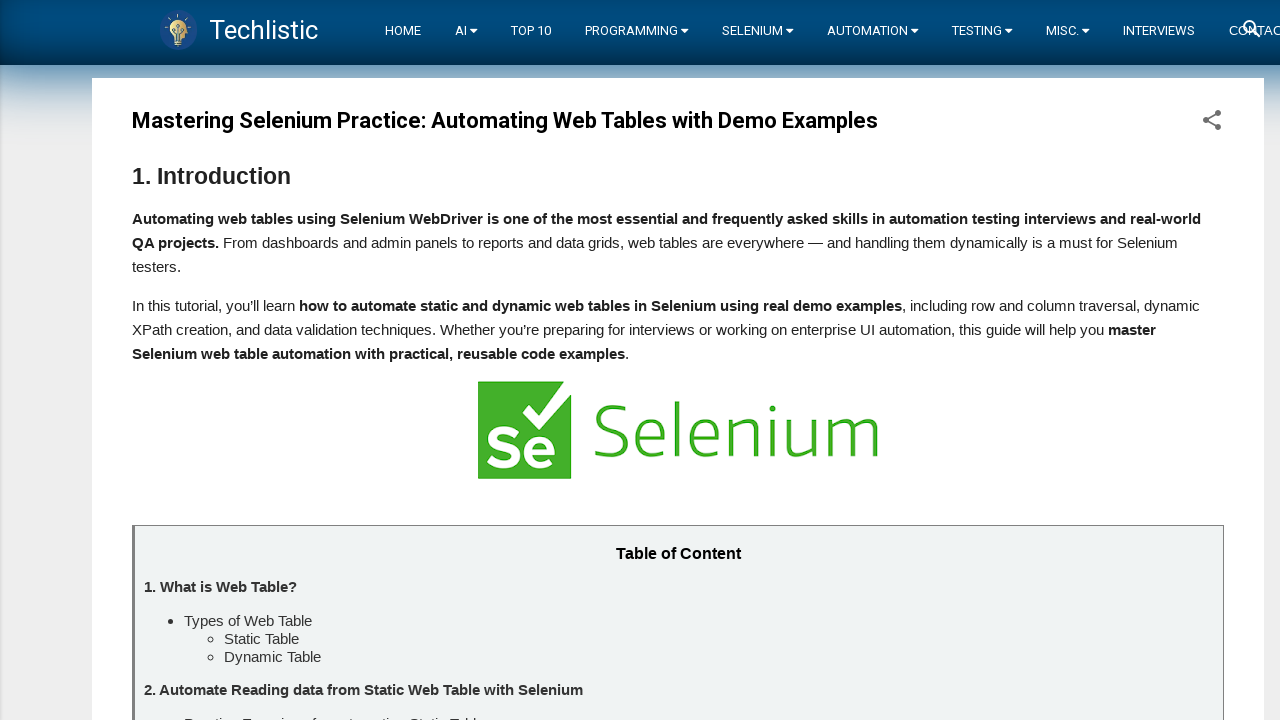

Waited for table#customers to be present on the page
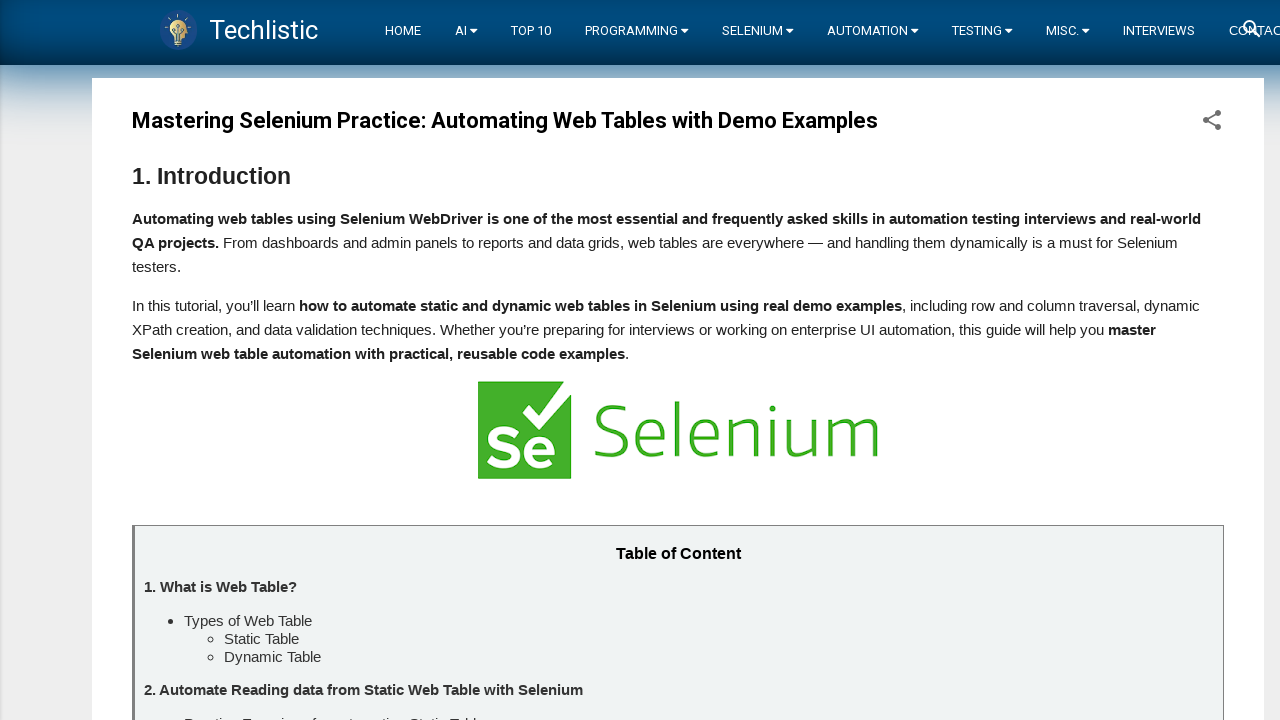

Scrolled down 5000 pixels to view the table
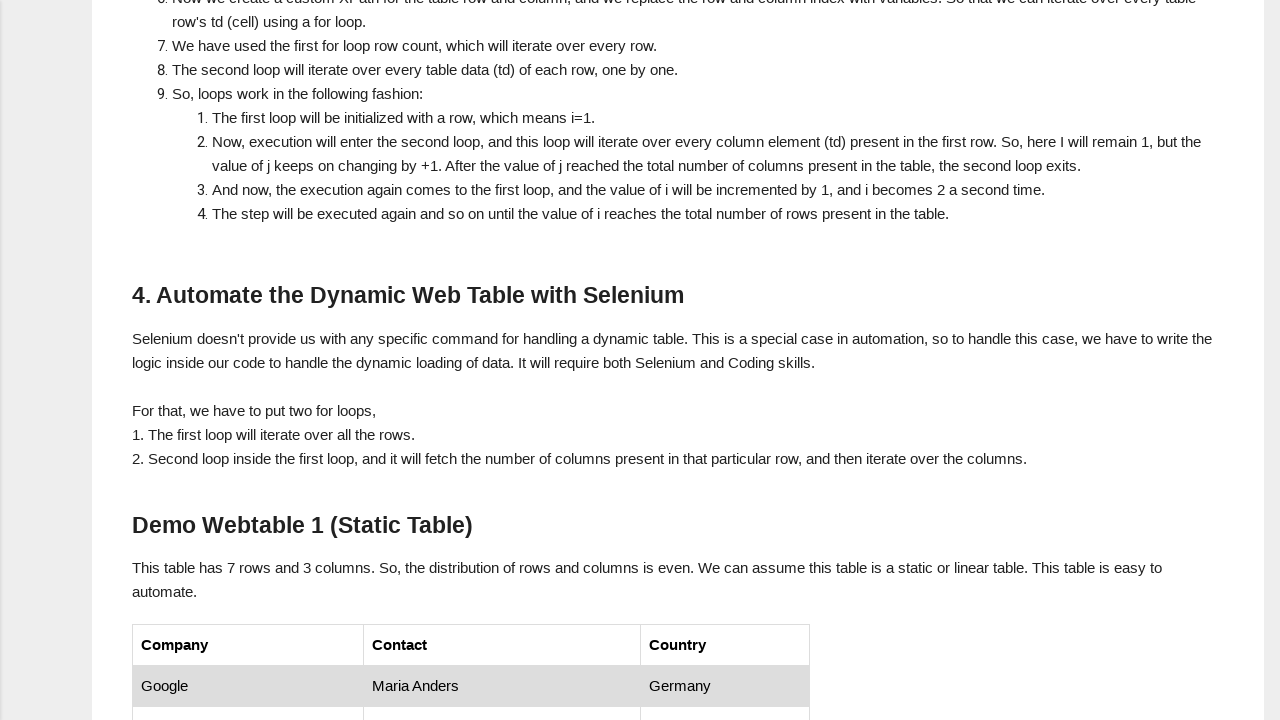

Retrieved all rows from the table
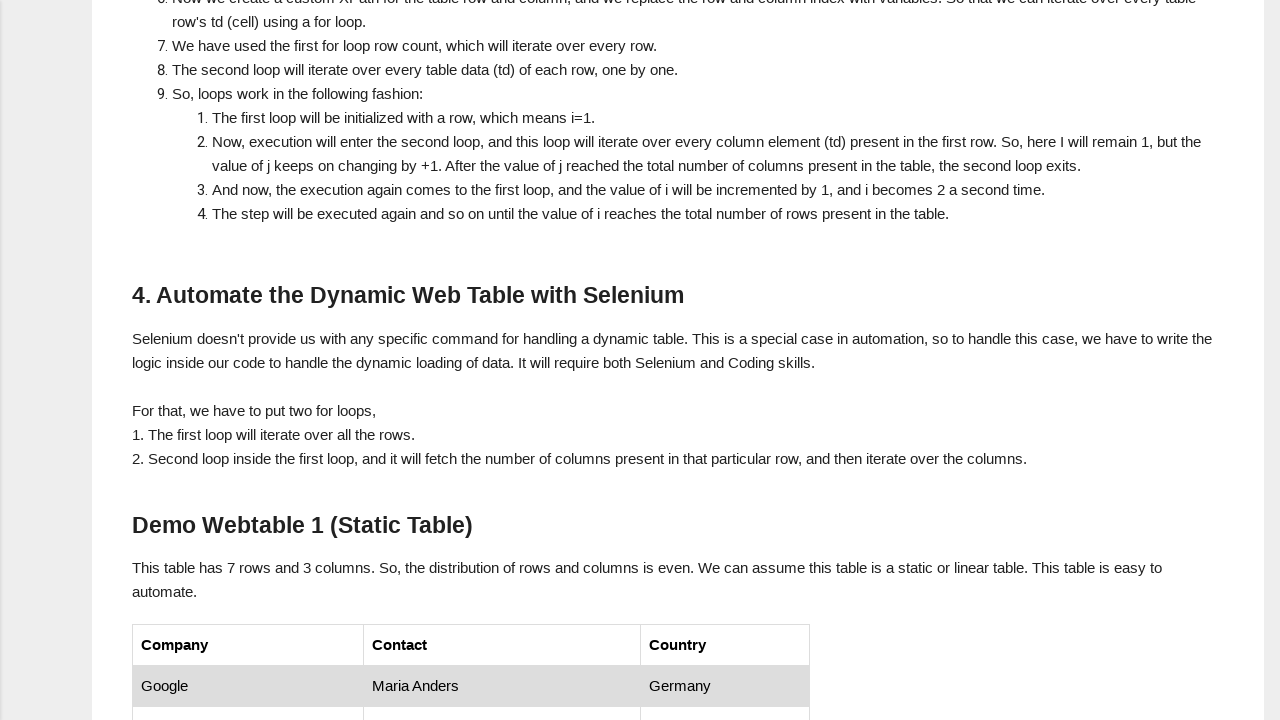

Retrieved all column headers from the table
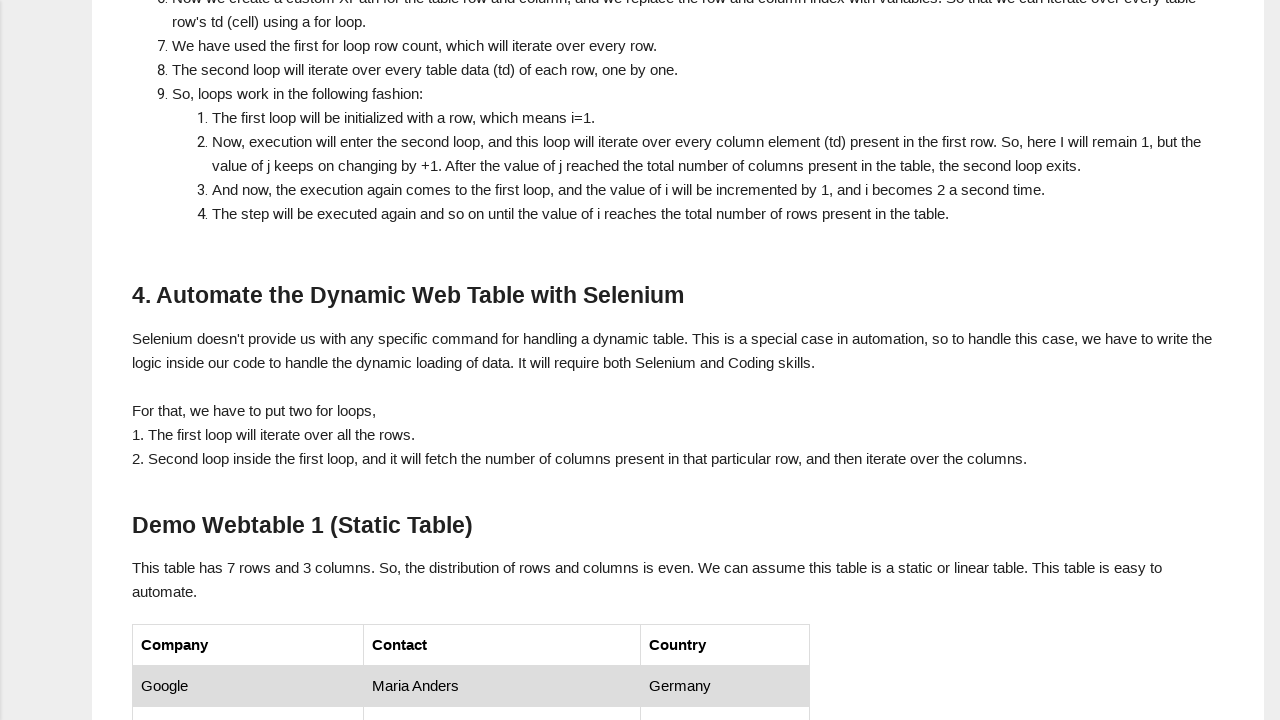

Extracted text content from table cell at row 2, column 1
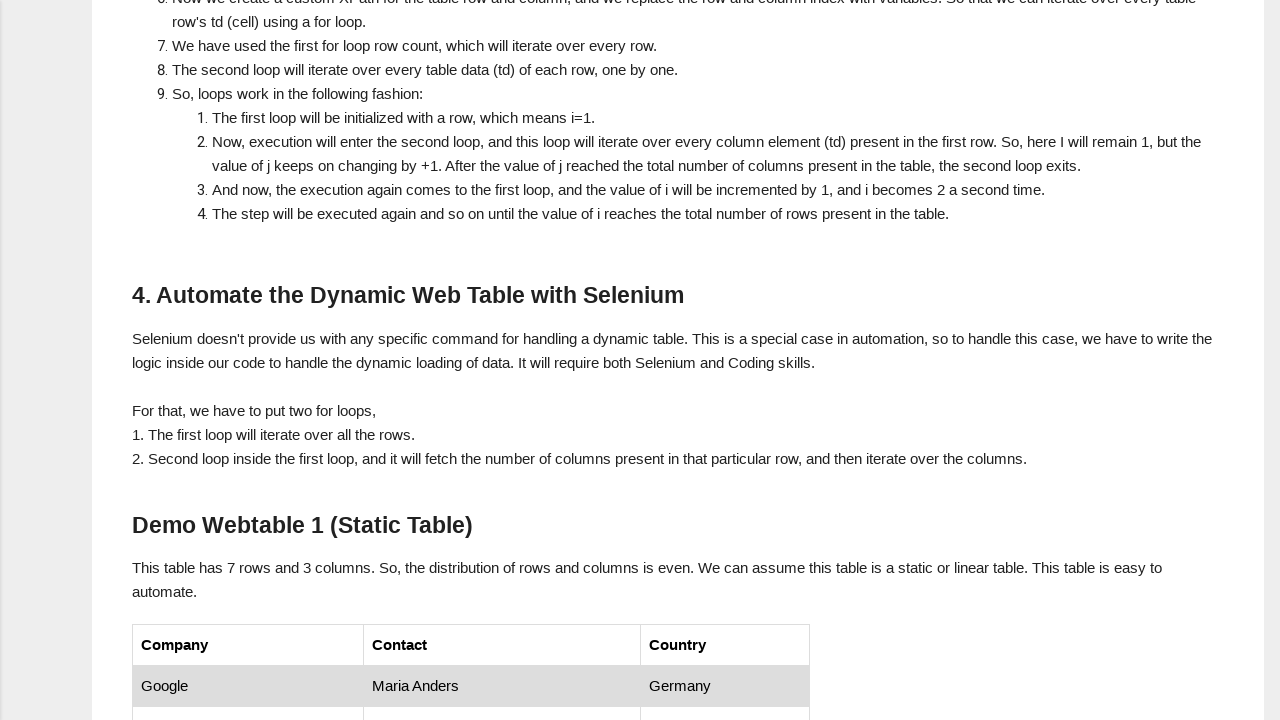

Extracted text content from table cell at row 2, column 2
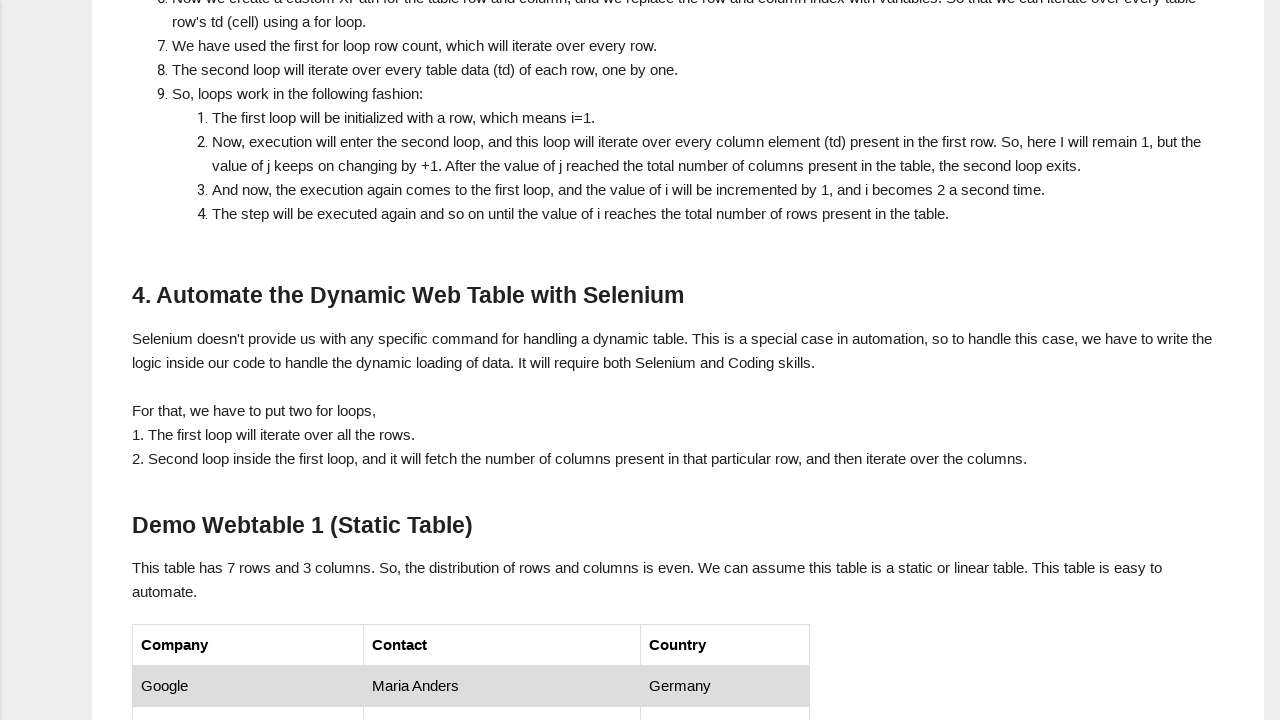

Extracted text content from table cell at row 3, column 1
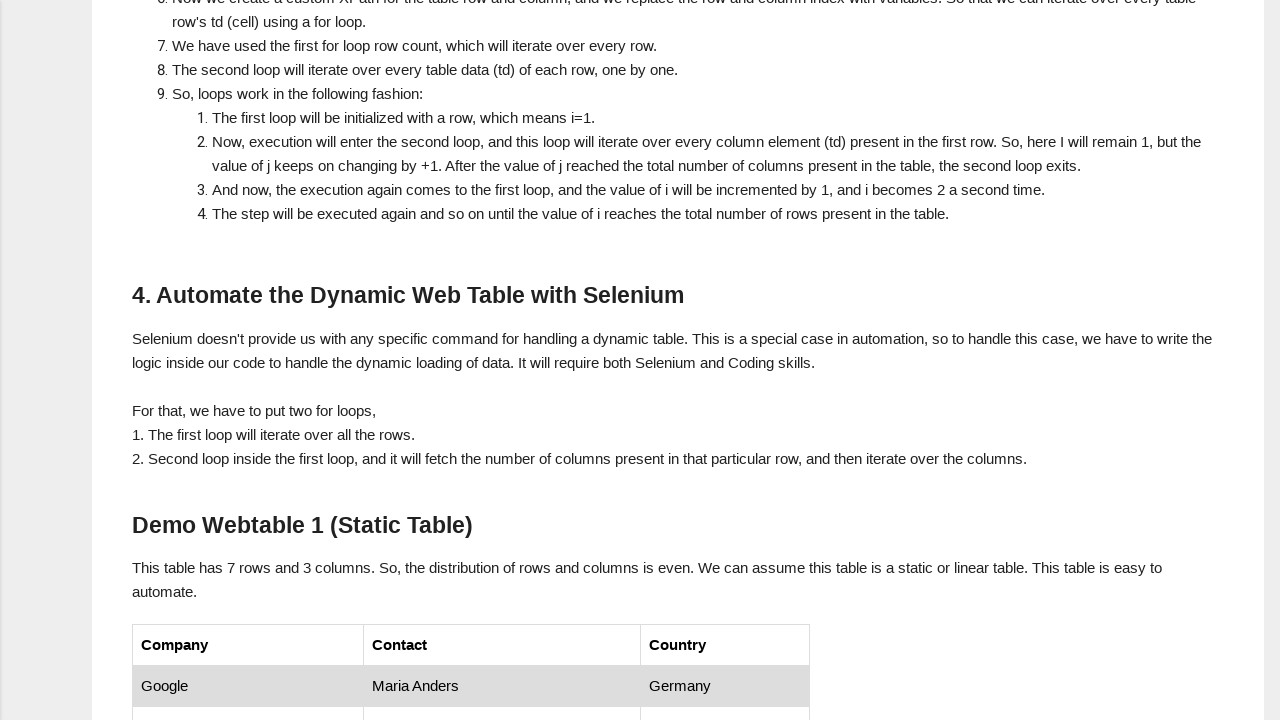

Extracted text content from table cell at row 3, column 2
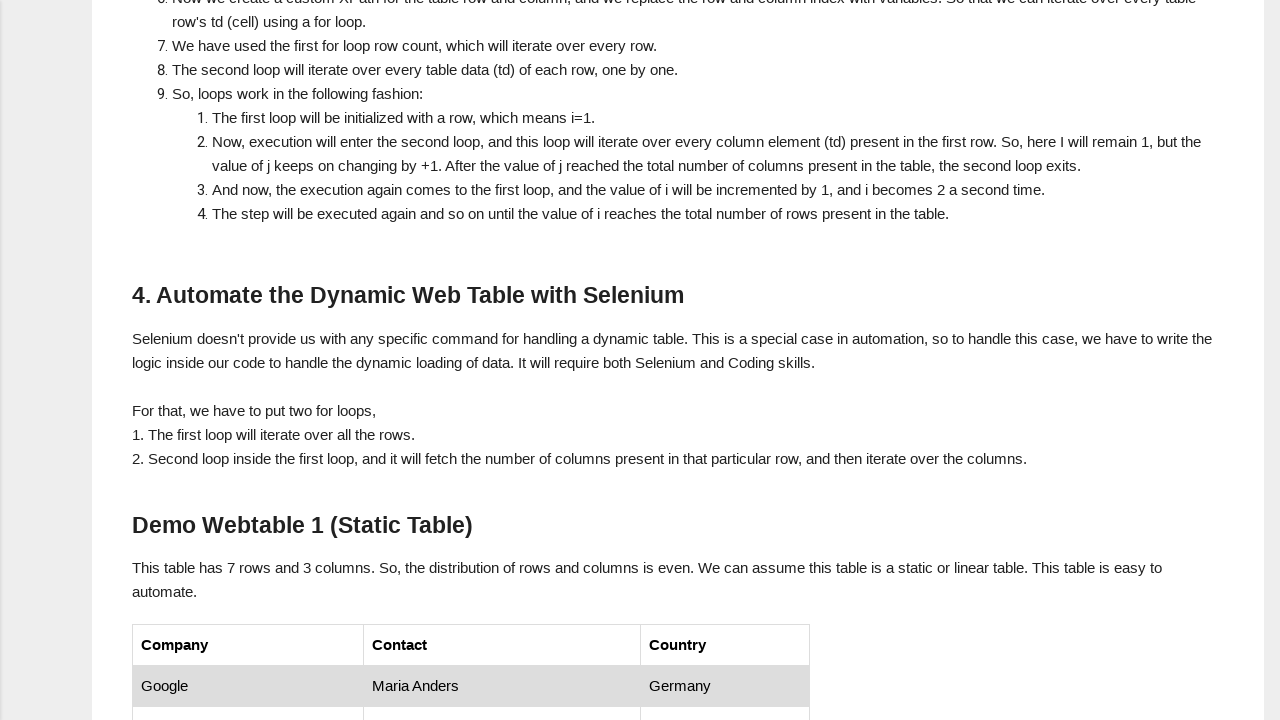

Extracted text content from table cell at row 4, column 1
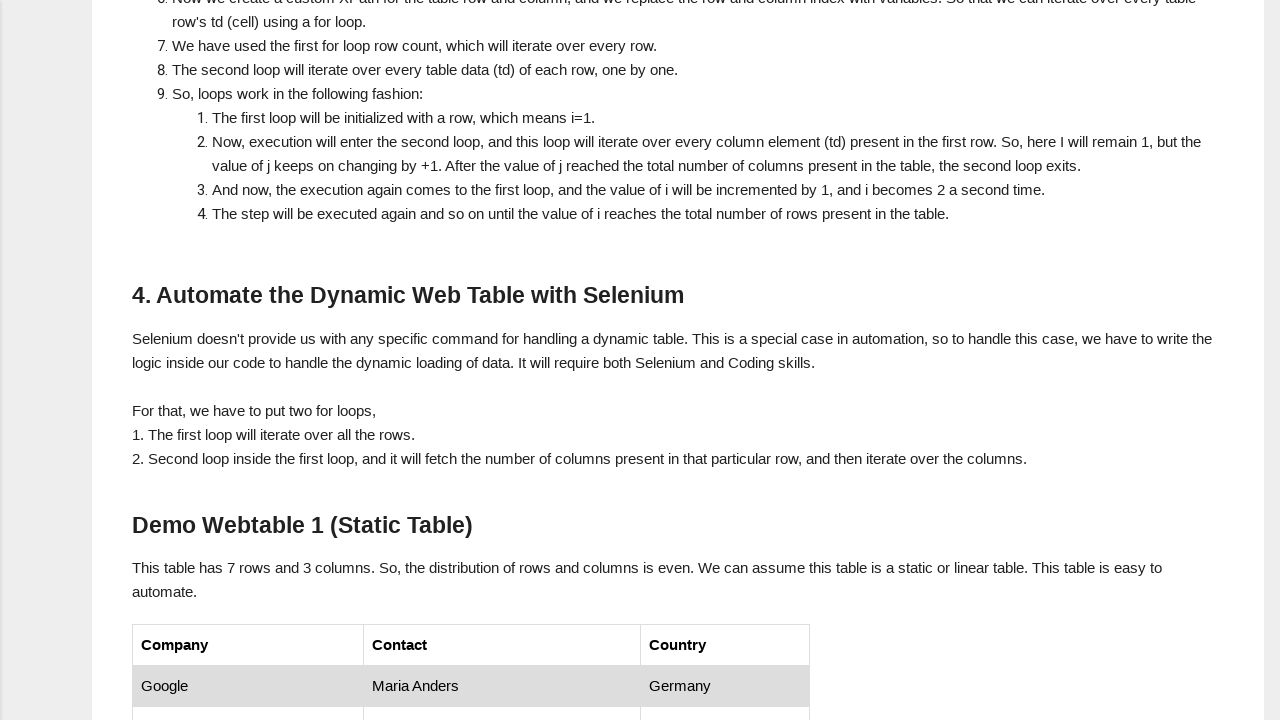

Extracted text content from table cell at row 4, column 2
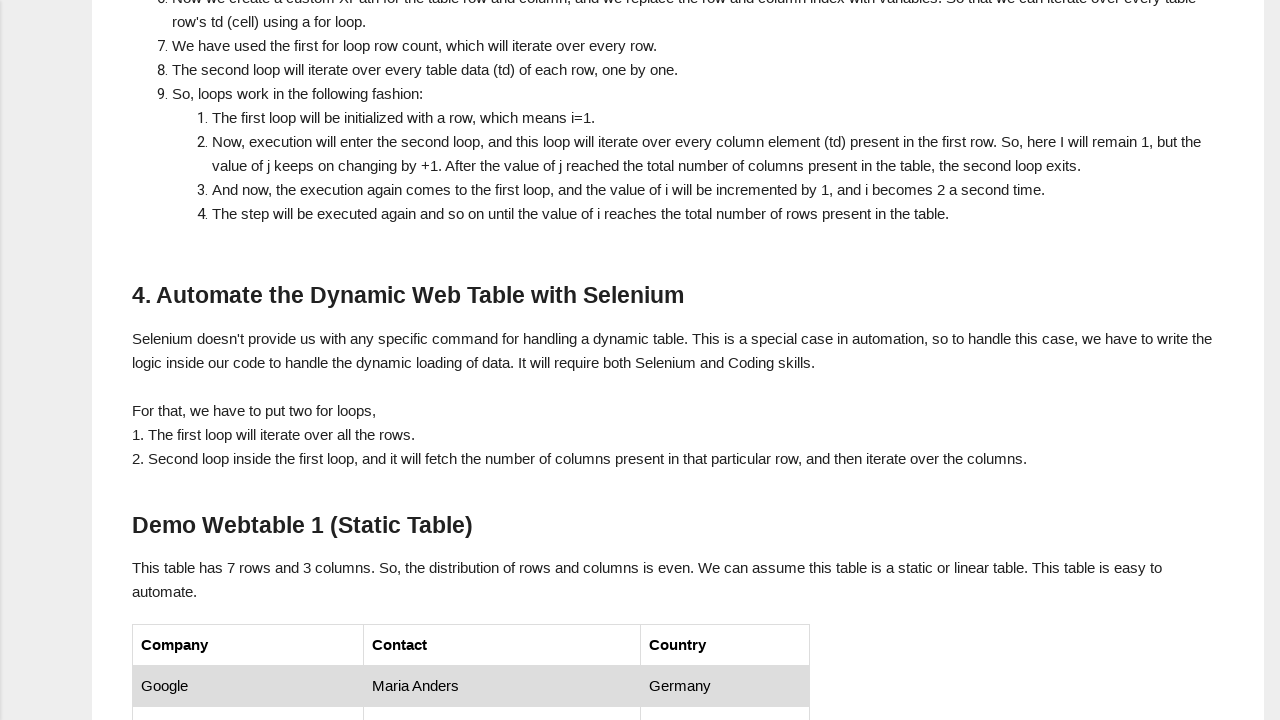

Extracted text content from table cell at row 5, column 1
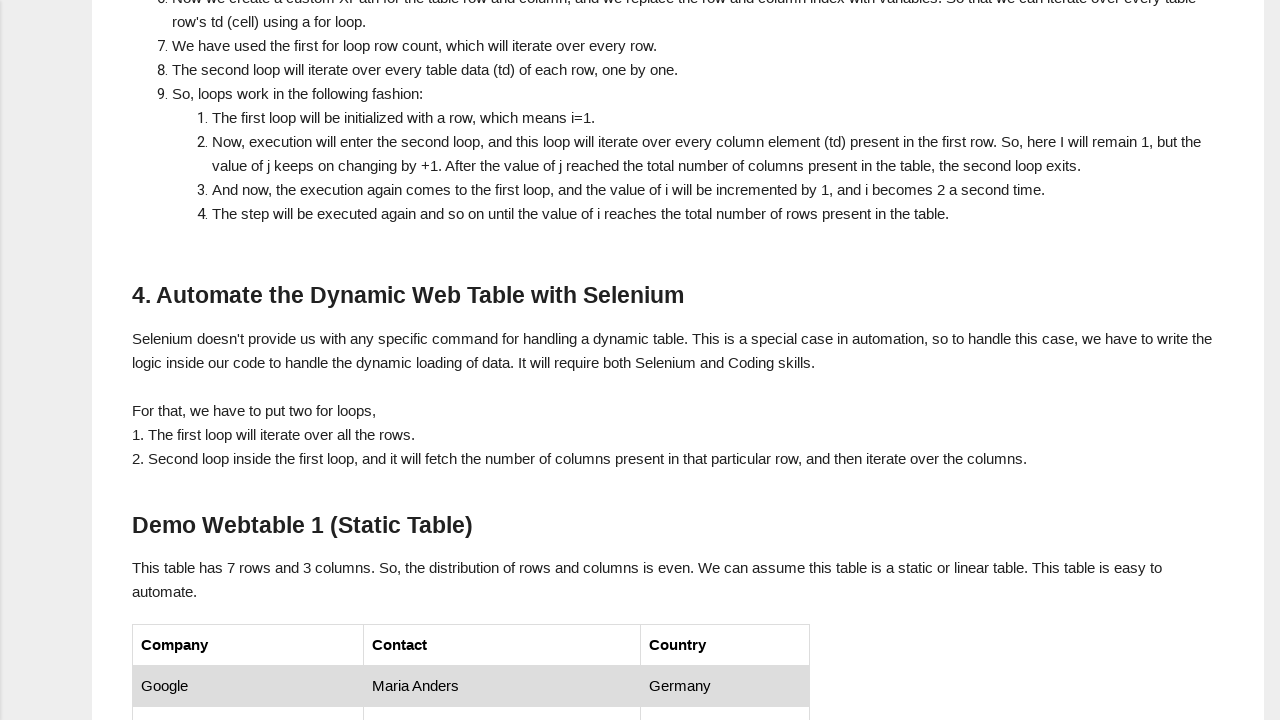

Extracted text content from table cell at row 5, column 2
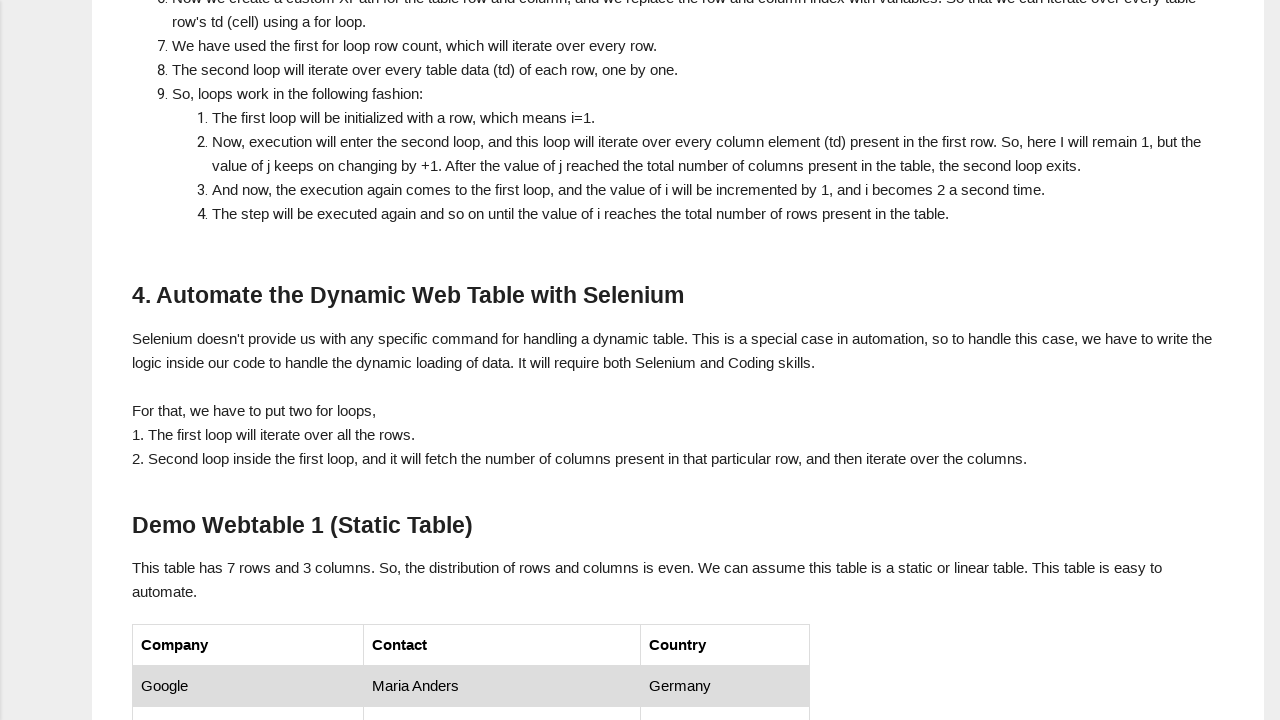

Extracted text content from table cell at row 6, column 1
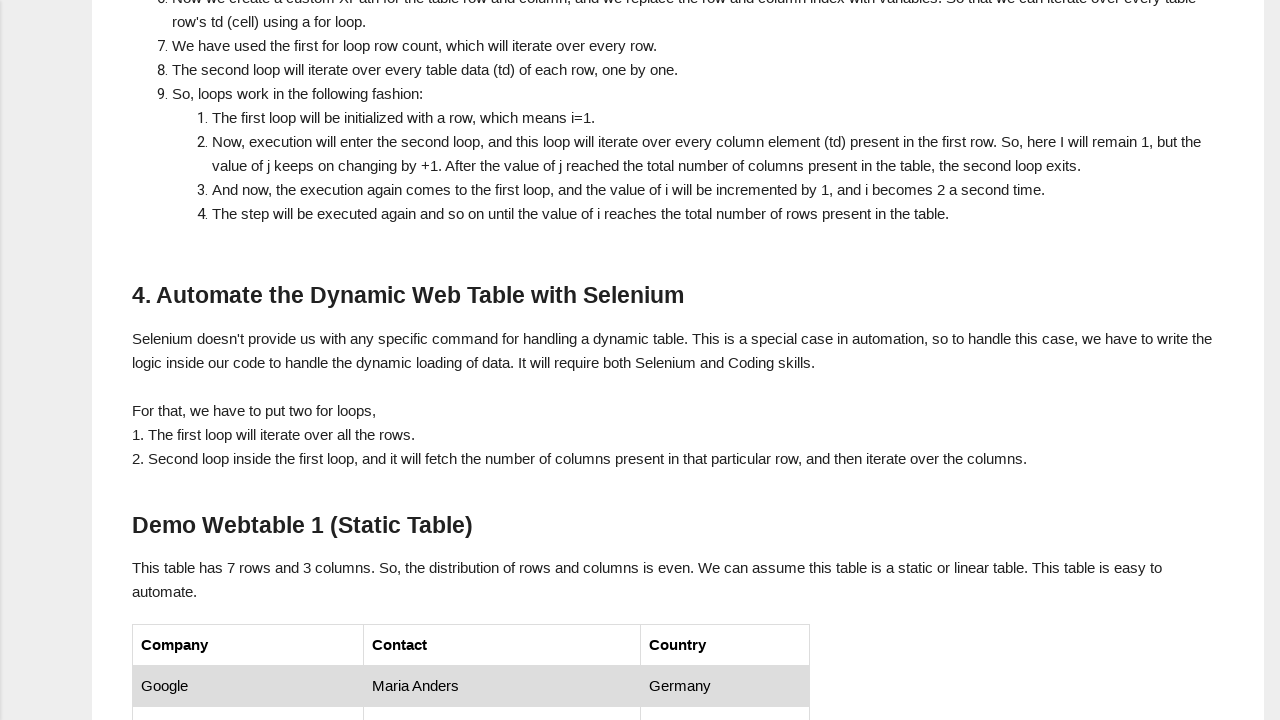

Extracted text content from table cell at row 6, column 2
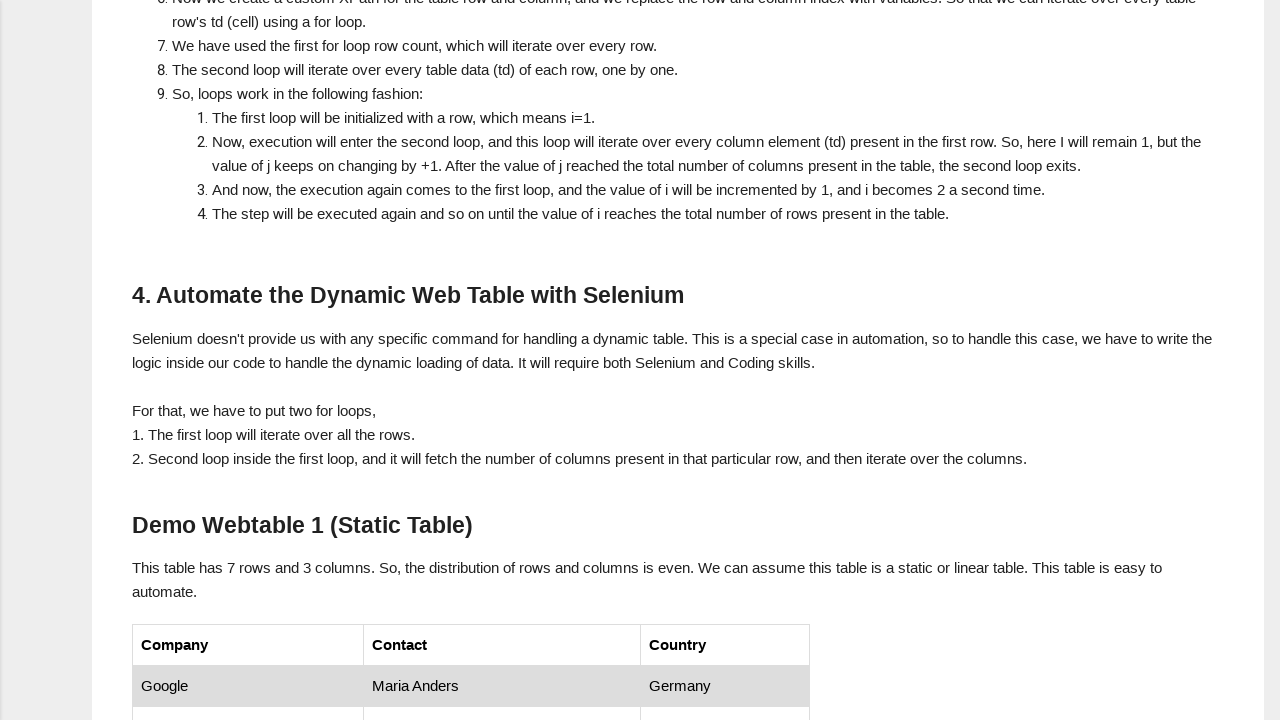

Extracted text content from table cell at row 7, column 1
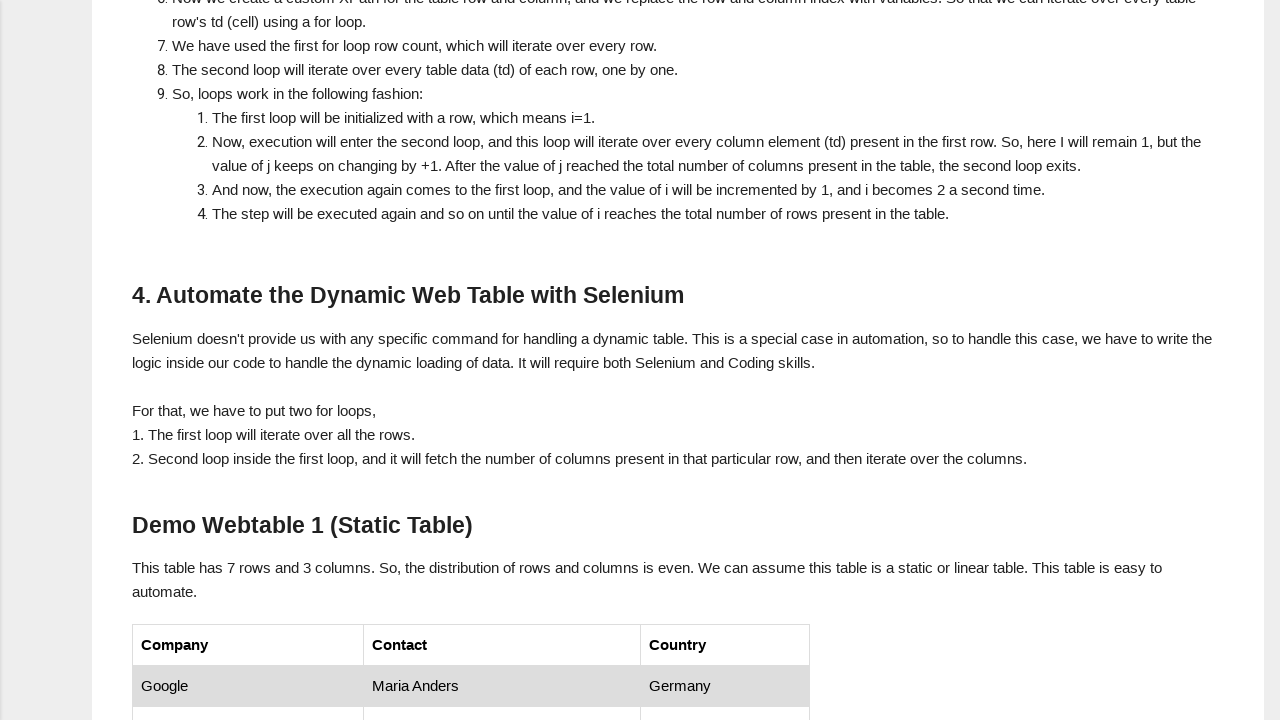

Extracted text content from table cell at row 7, column 2
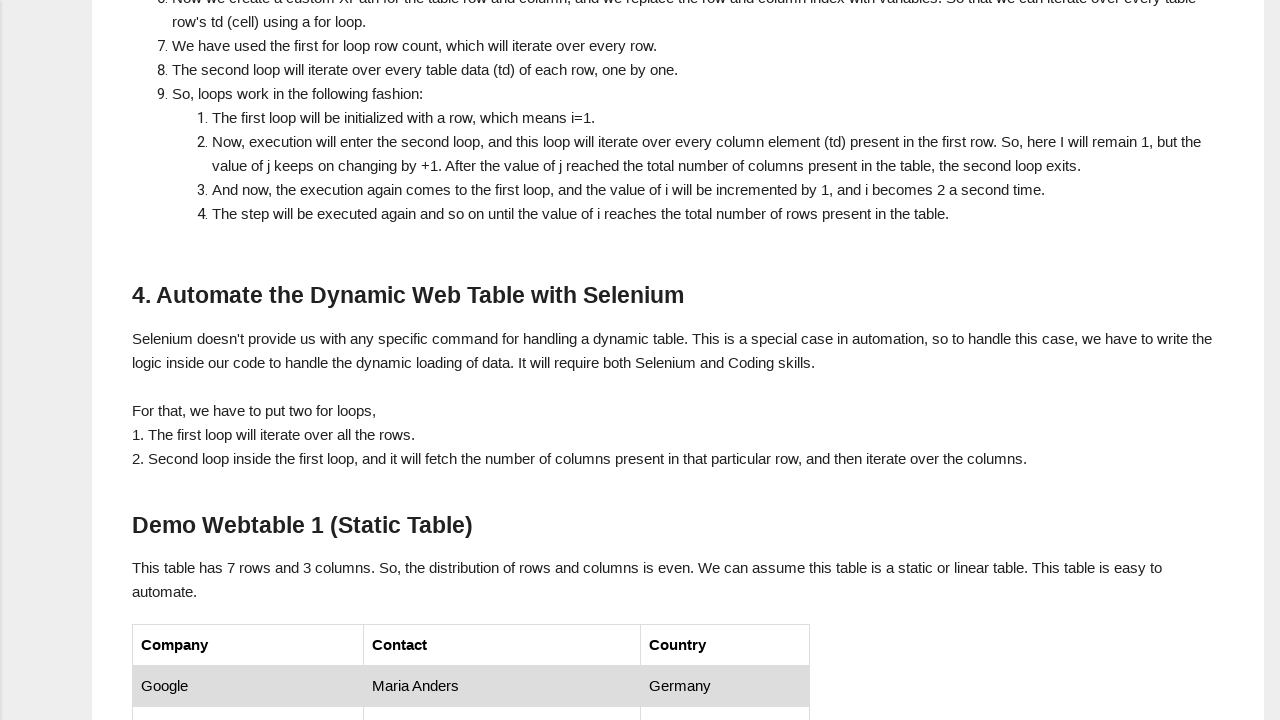

Retrieved company name from row 2: Google
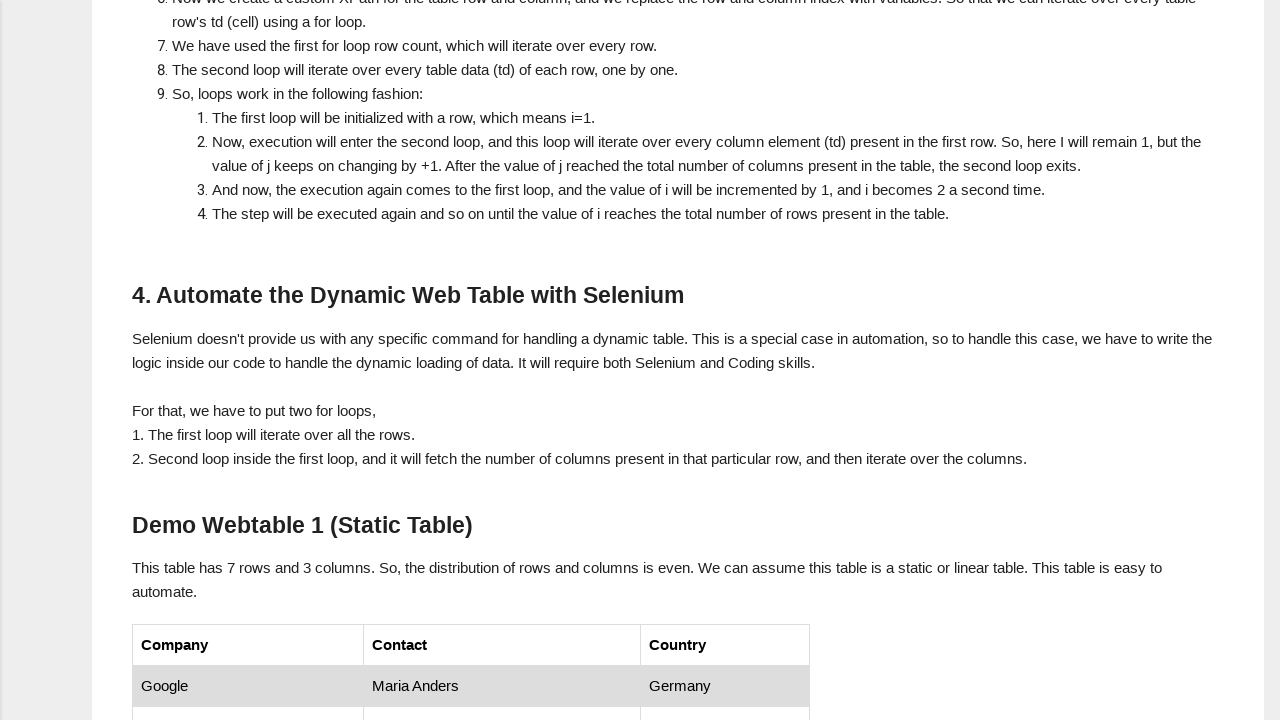

Retrieved company name from row 3: Meta
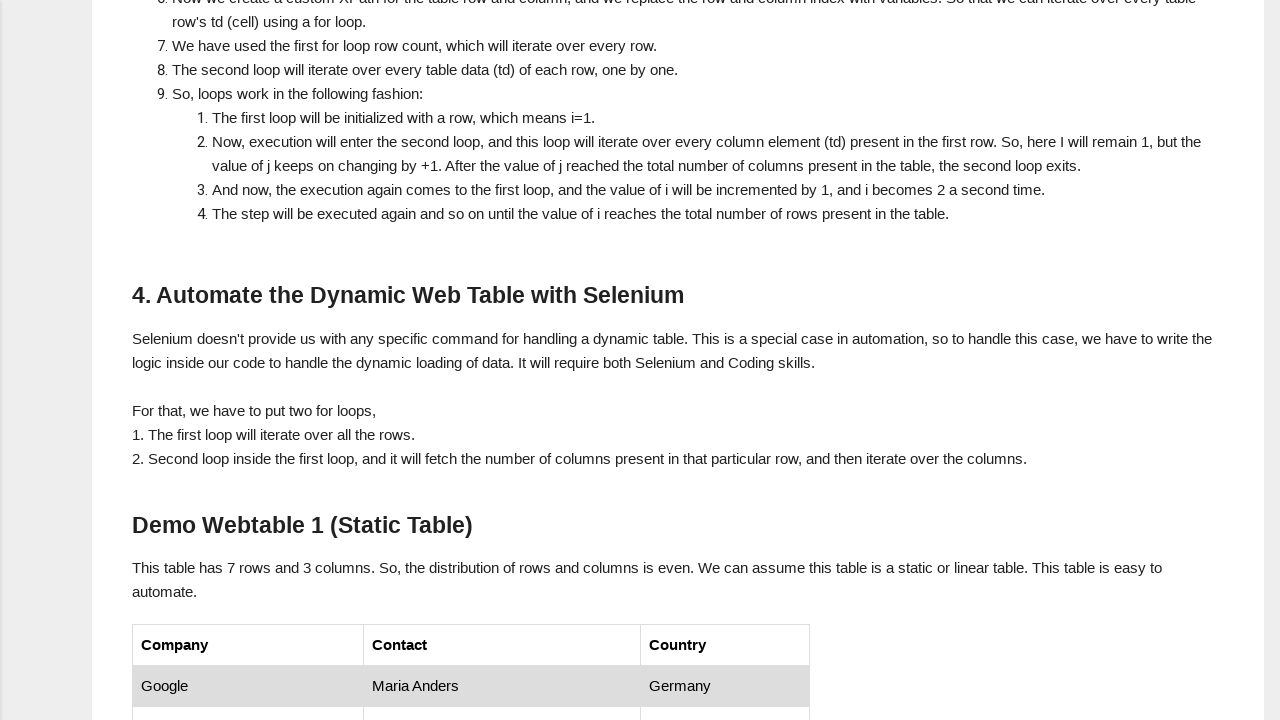

Retrieved company name from row 4: Microsoft
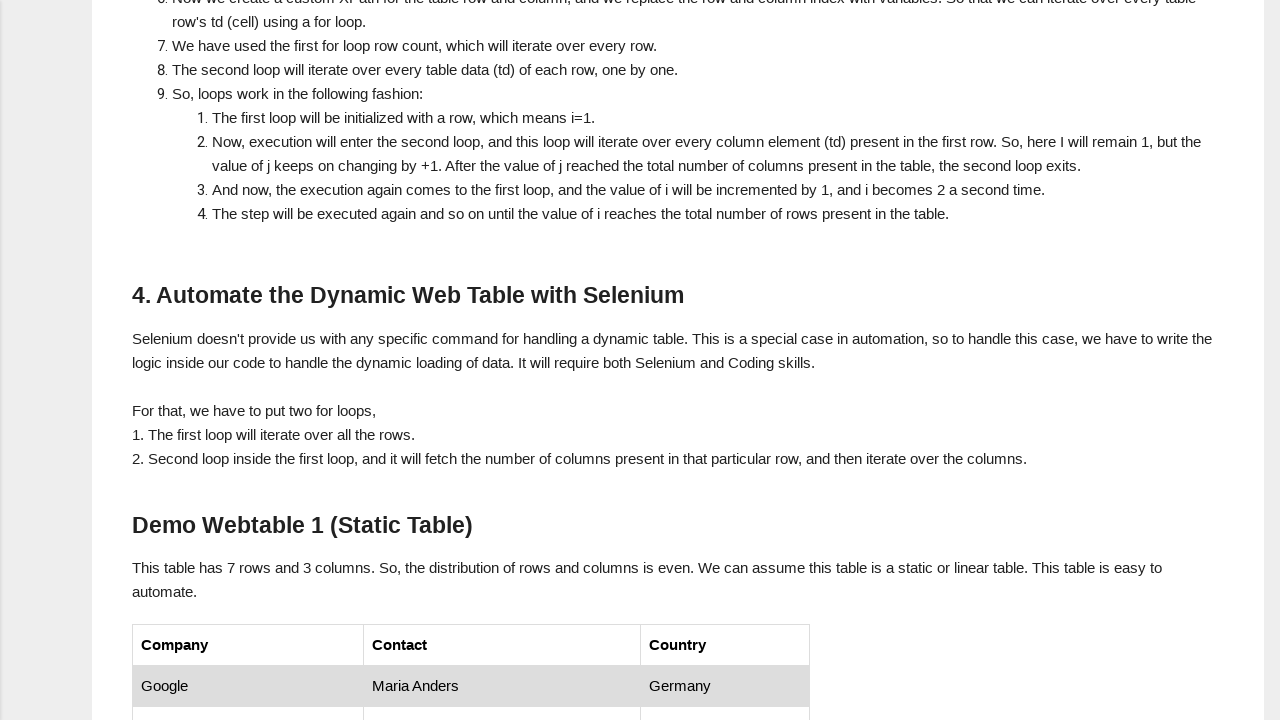

Retrieved company name from row 5: Island Trading
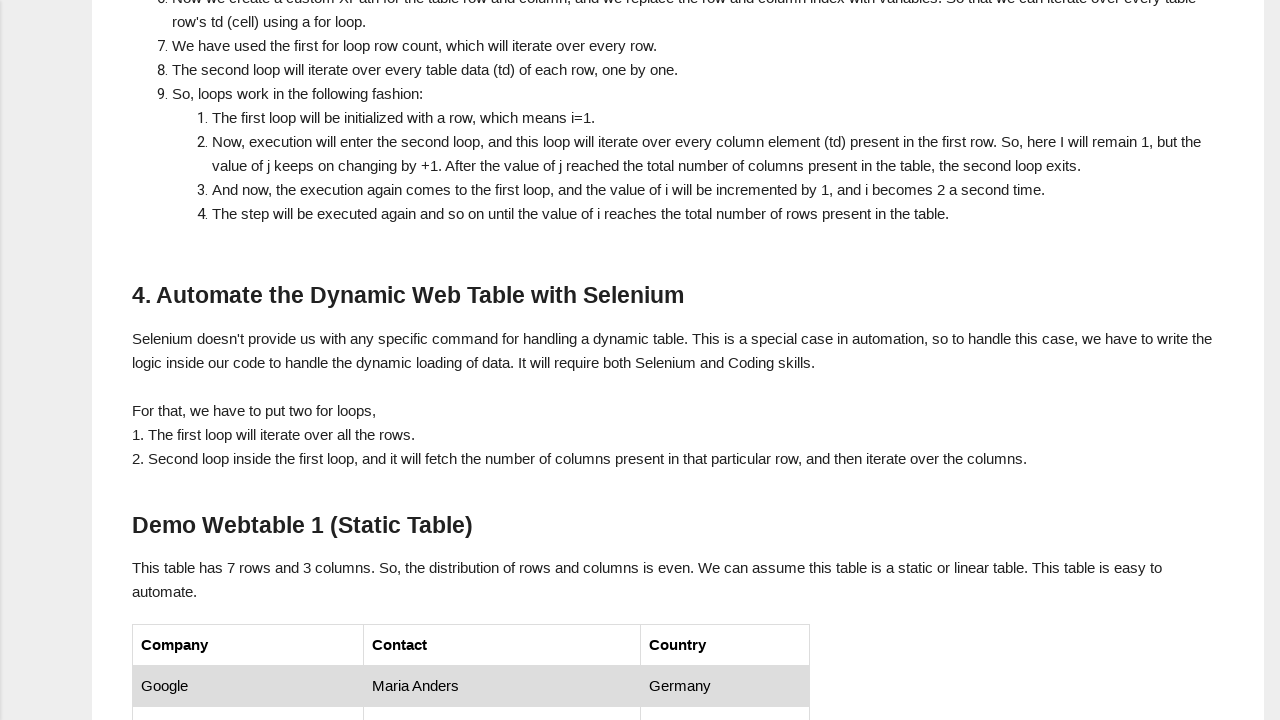

Retrieved company name from row 6: Adobe
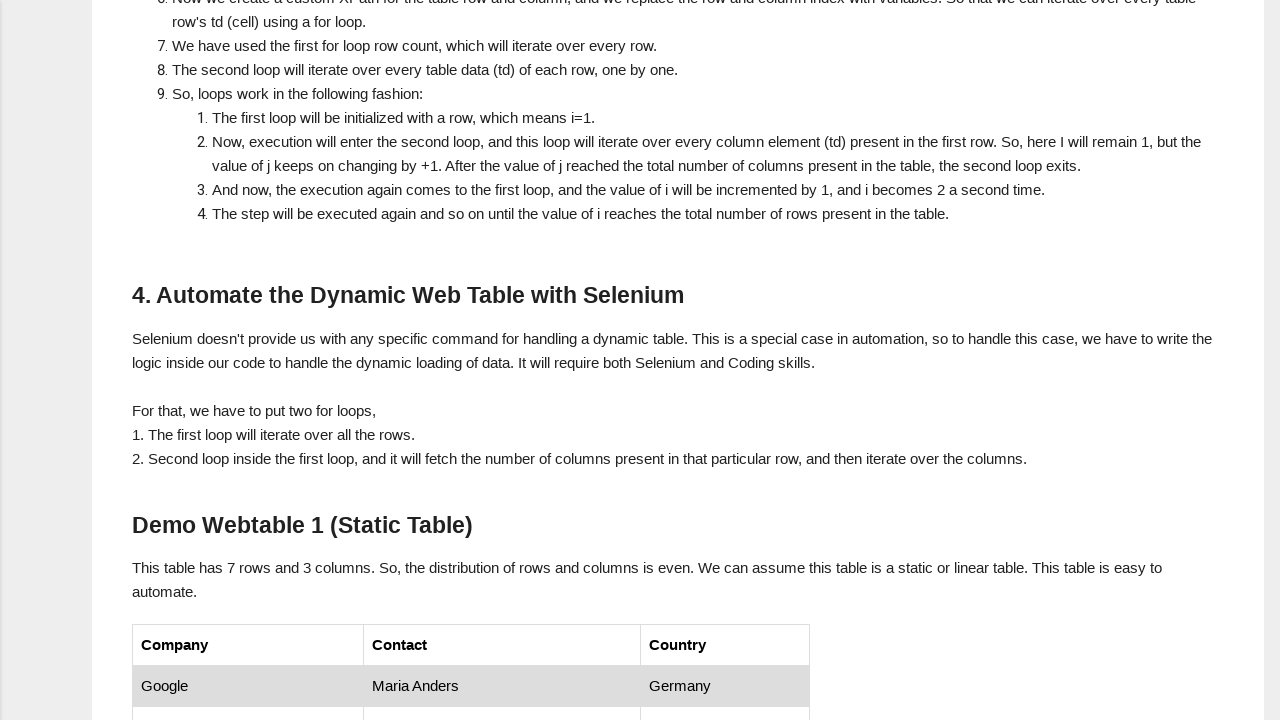

Found Adobe company and extracted location from row 6
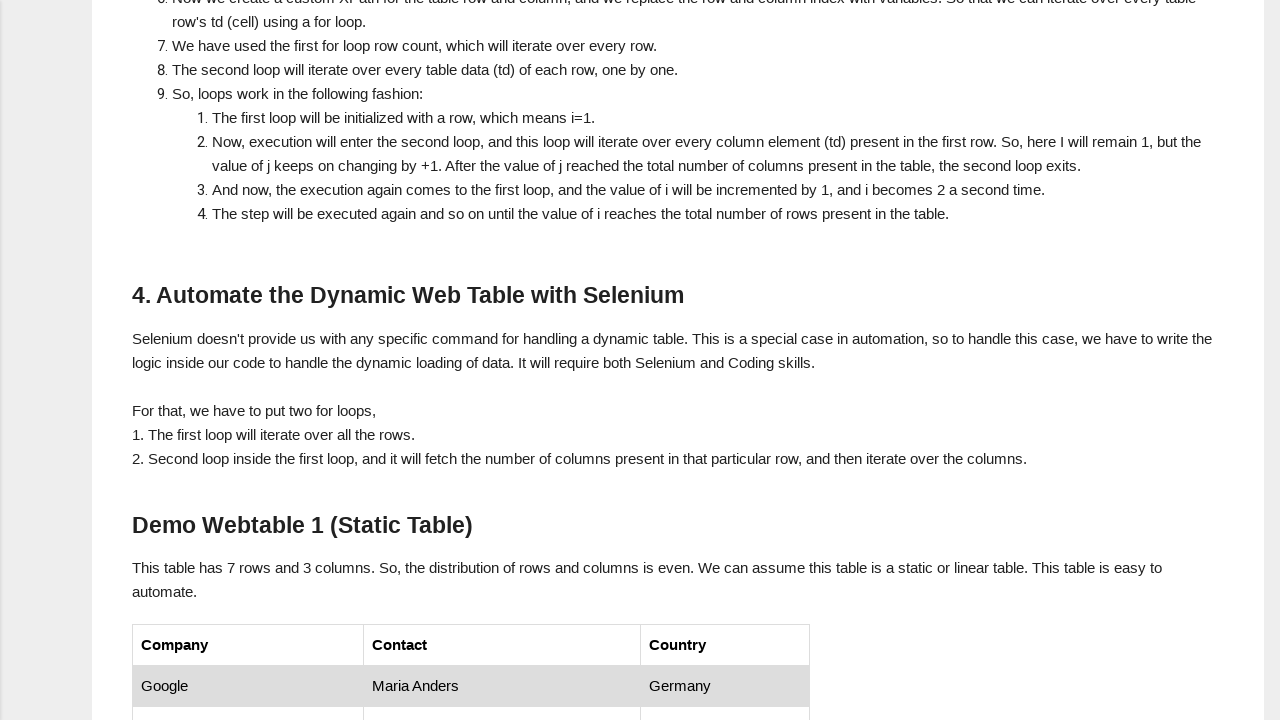

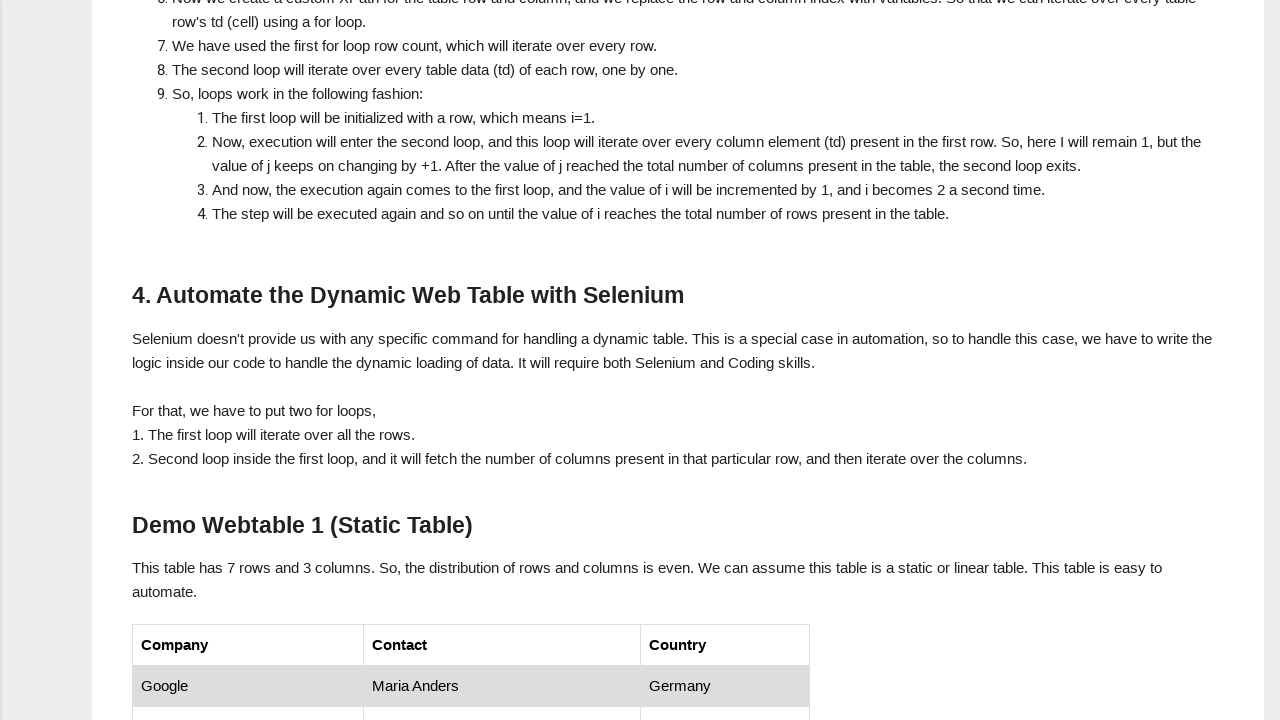